Tests registration validation with empty class field and verifies error alert message

Starting URL: https://tc1-rest-characters-site-m5ee.vercel.app

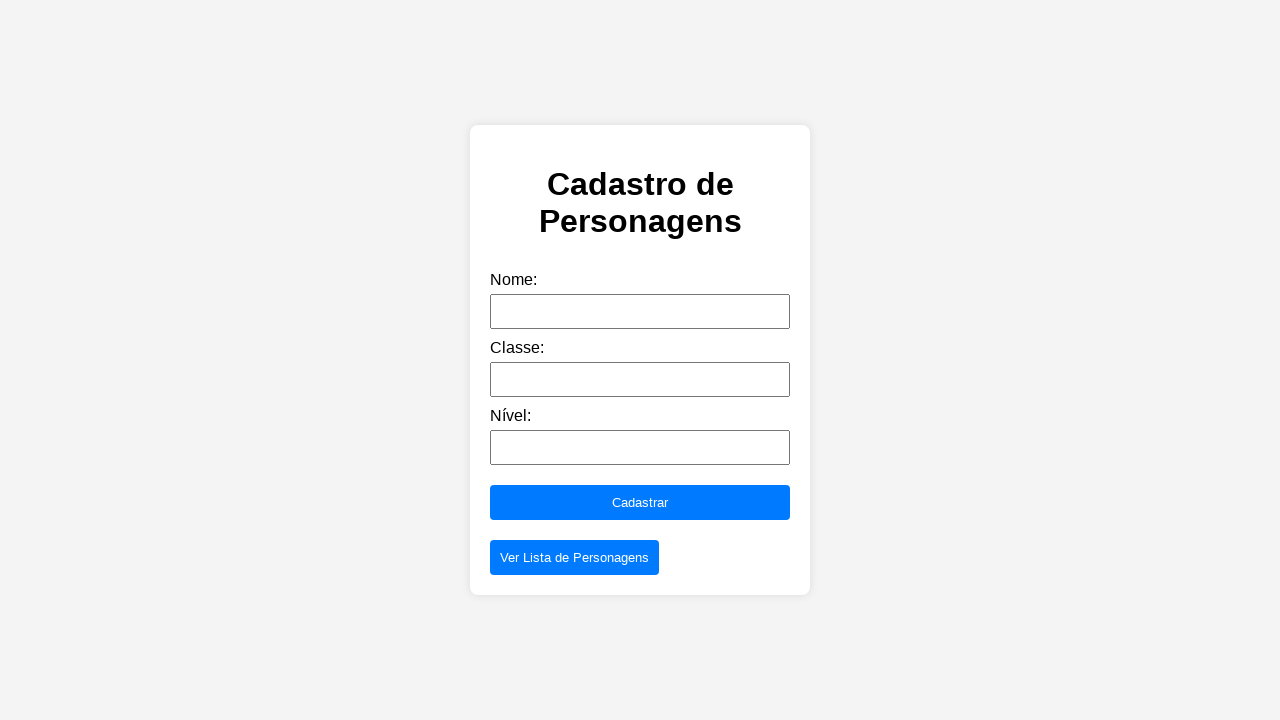

Filled name field with 'Jane Doe' on input[name='name'], input[id='name'], input[placeholder*='name' i]
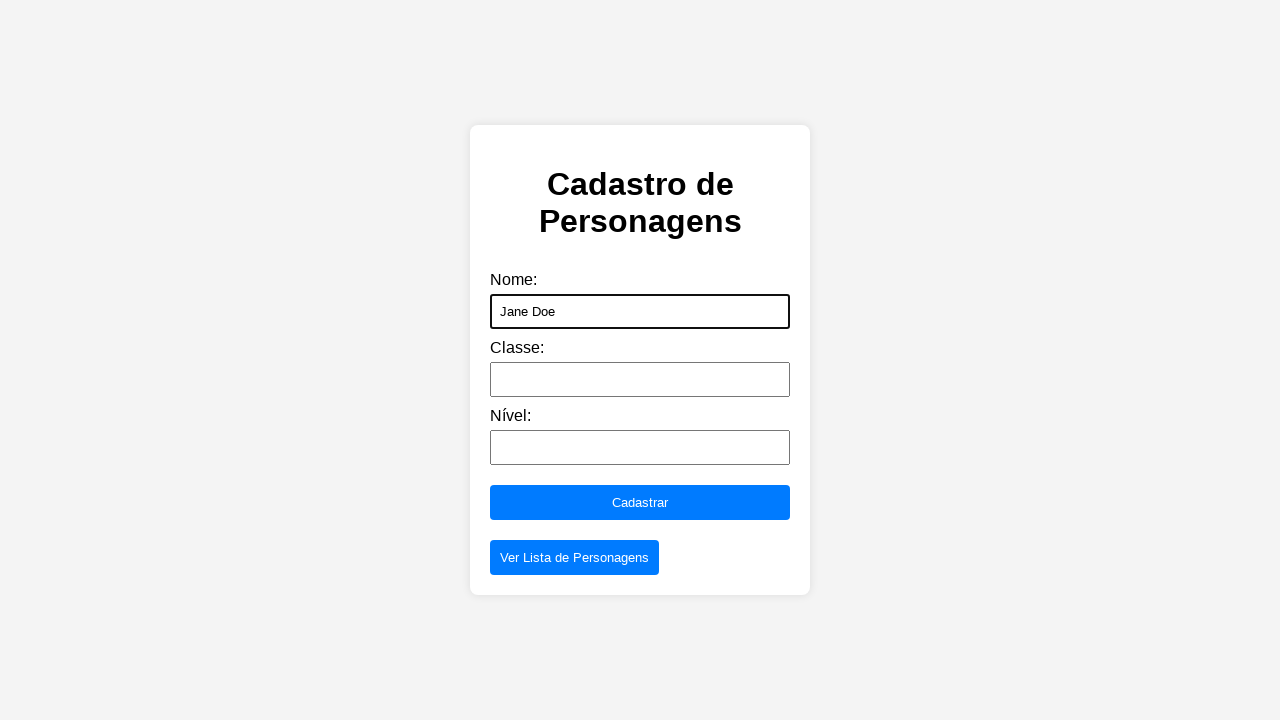

Filled level field with '5' on input[name='level'], input[id='level'], input[placeholder*='level' i]
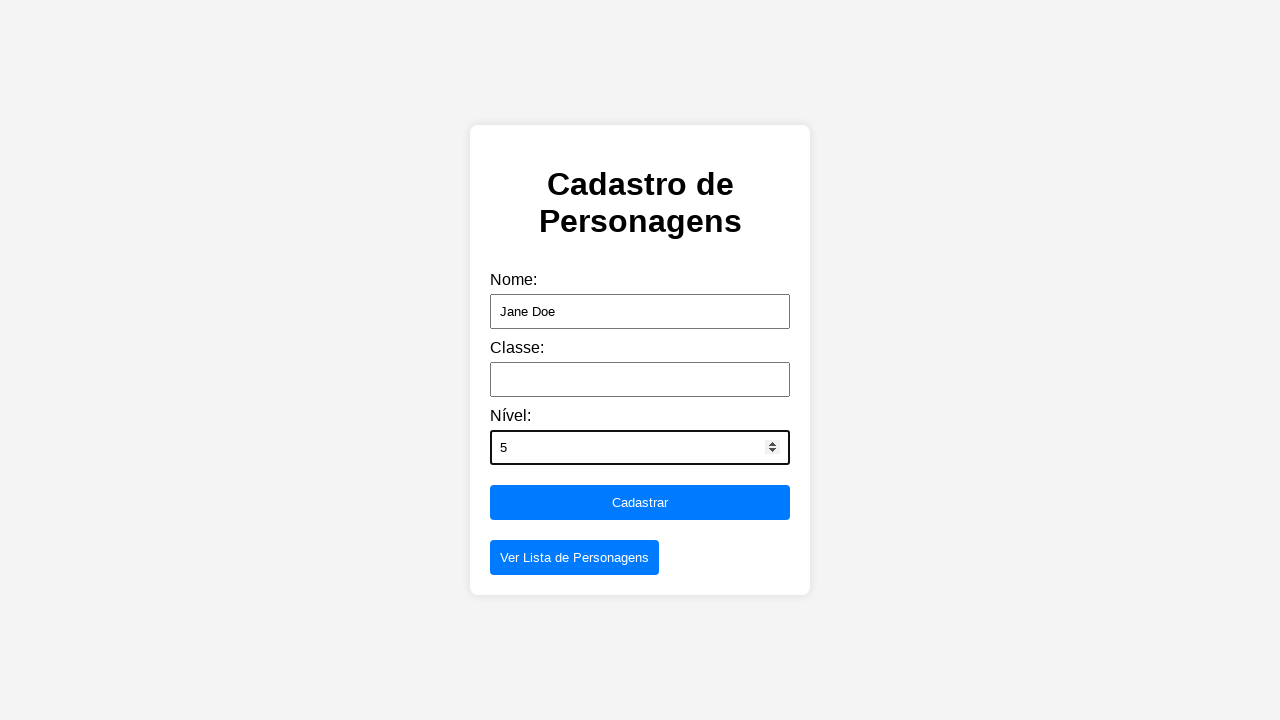

Clicked submit button to attempt registration at (640, 503) on button[type='submit'], input[type='submit'], button:has-text('Submit'), button:h
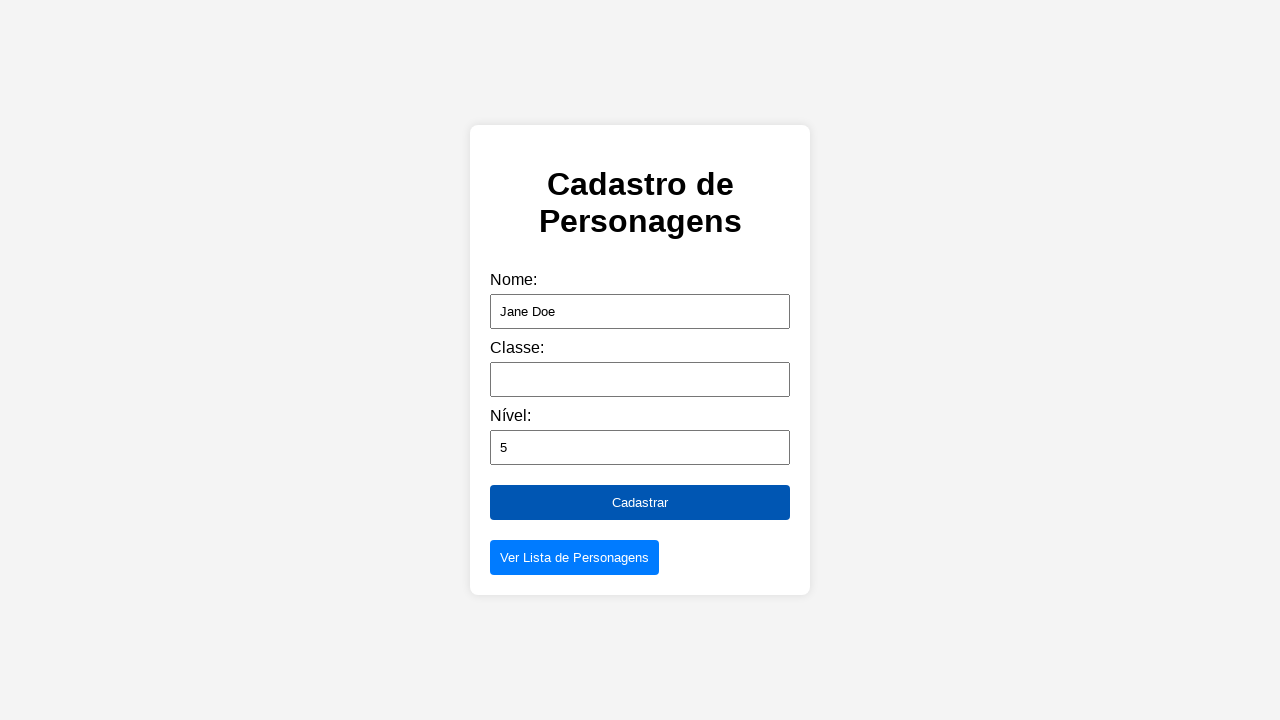

Set up dialog handler to accept alerts
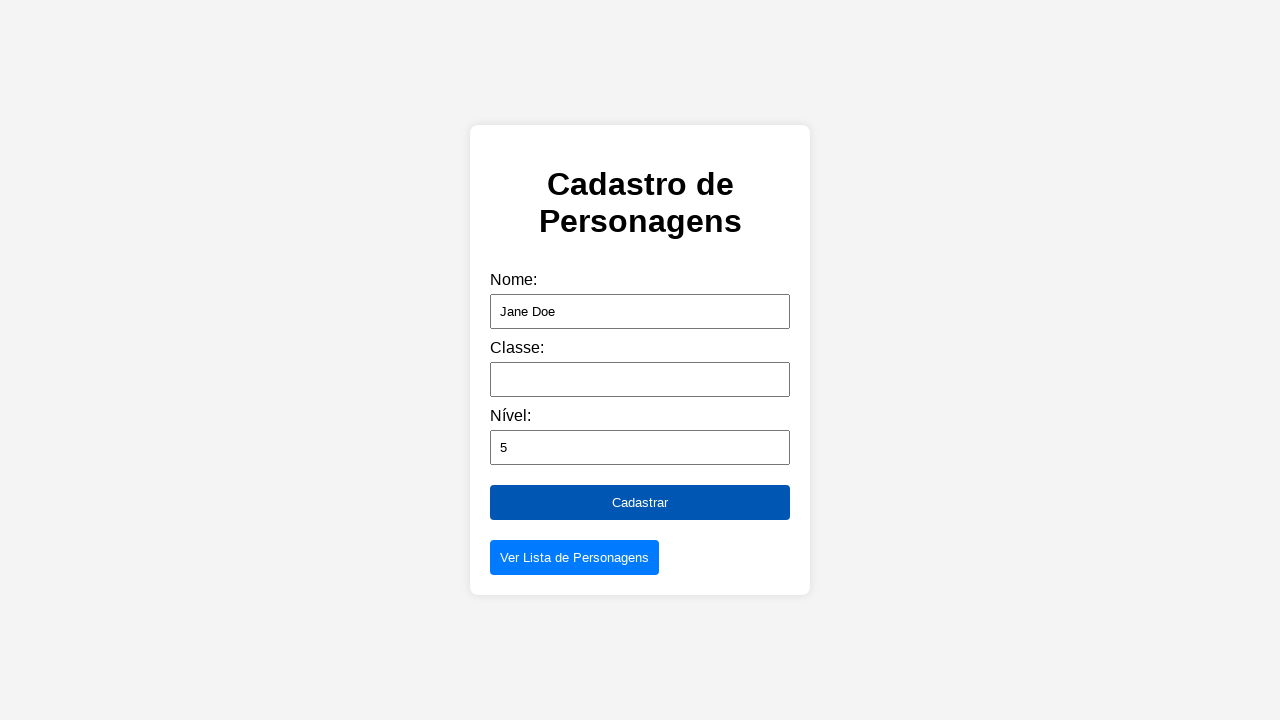

Waited 1000ms for error alert to be handled
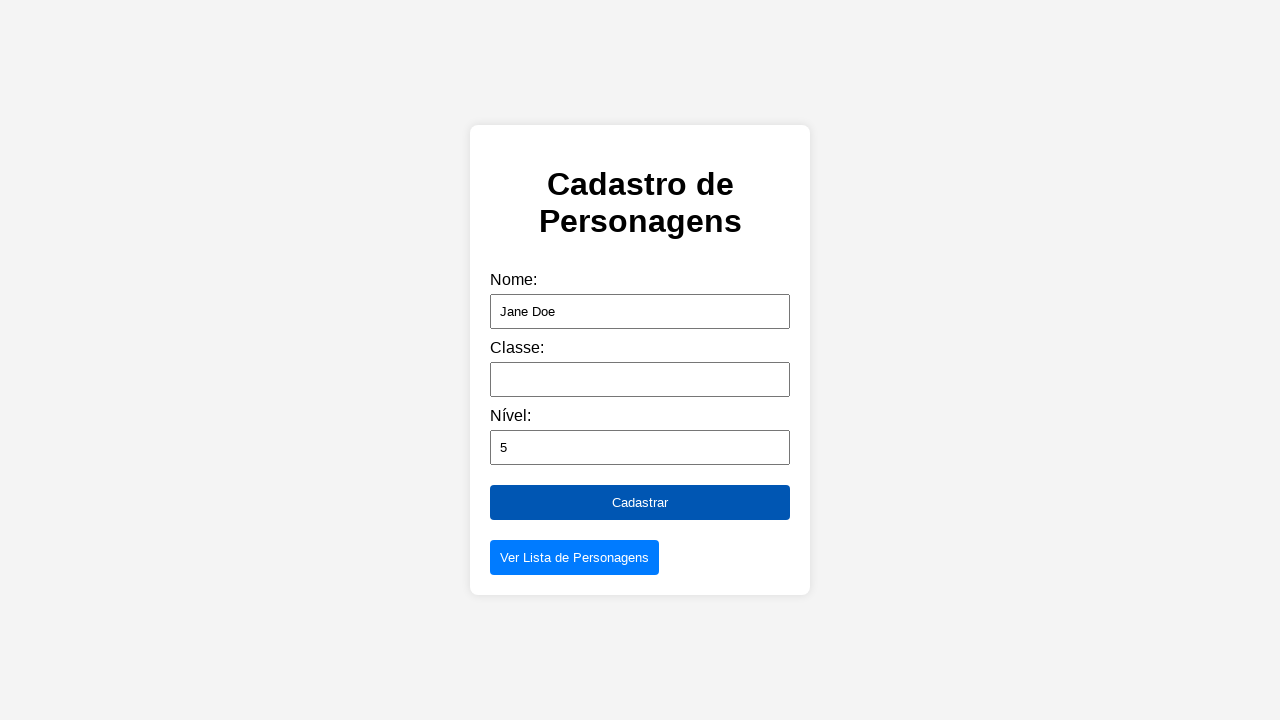

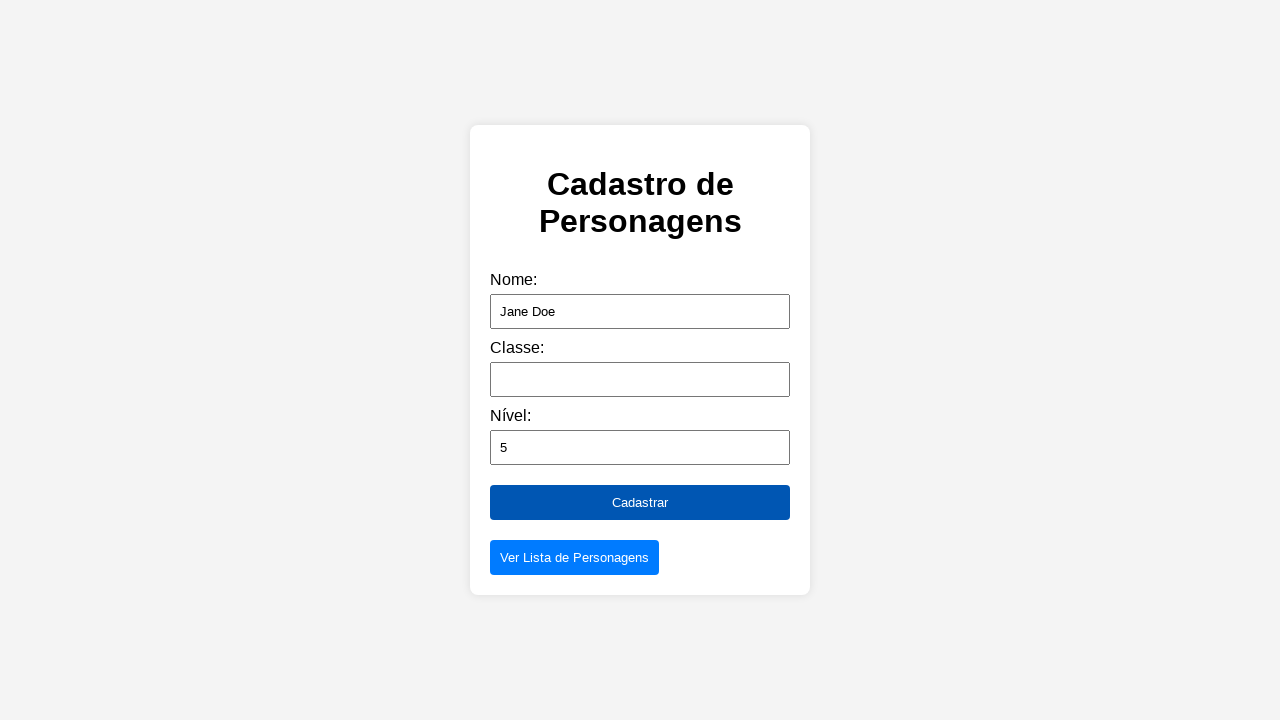